Tests data loading functionality by entering a movie name in a search field and waiting for results to appear

Starting URL: https://jesuskinto.github.io/selenium-python-testing-page/#/data-loading

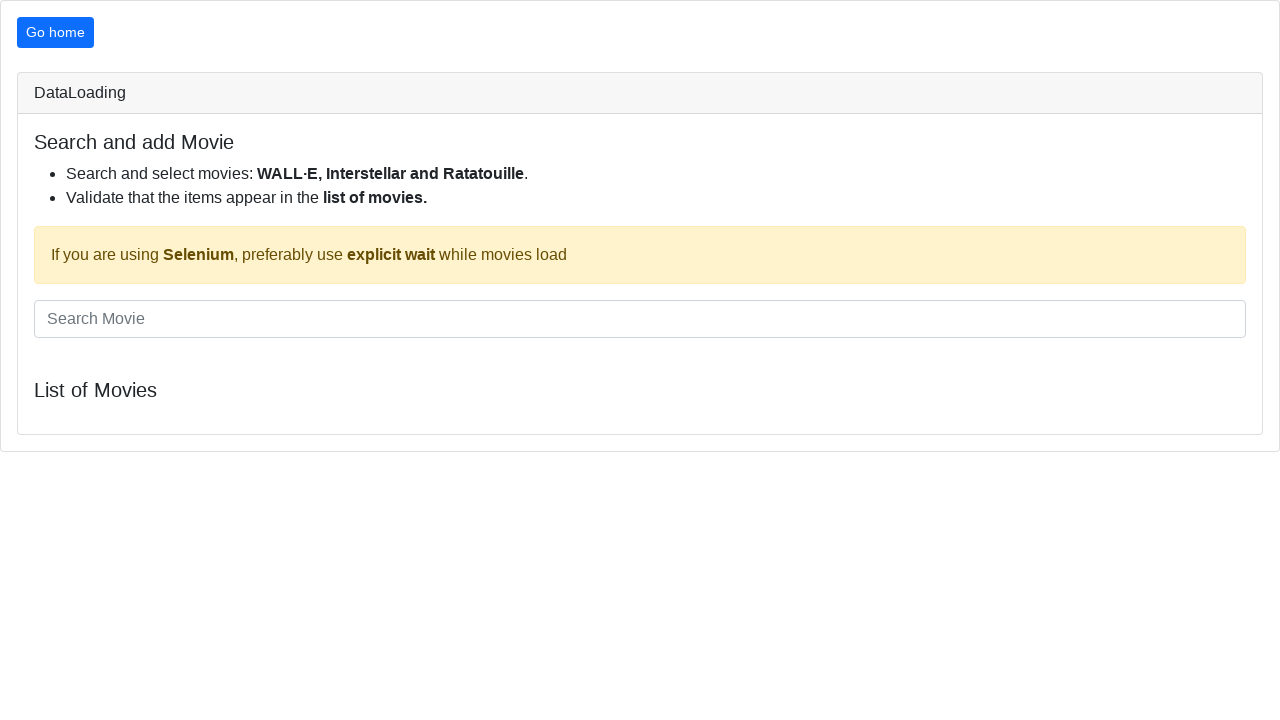

Page loaded and network idle state reached
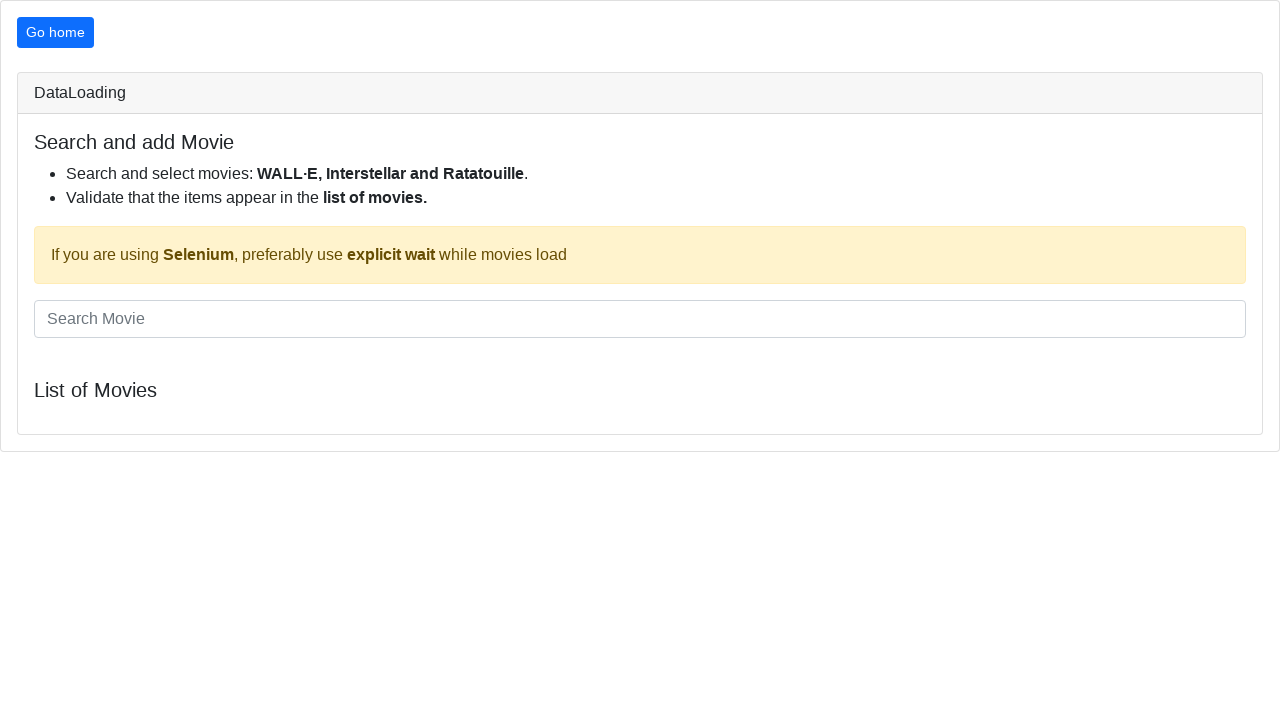

Entered 'WALL·E' in search field on //*[@id='data-loading']/div/div[2]/div[3]/input
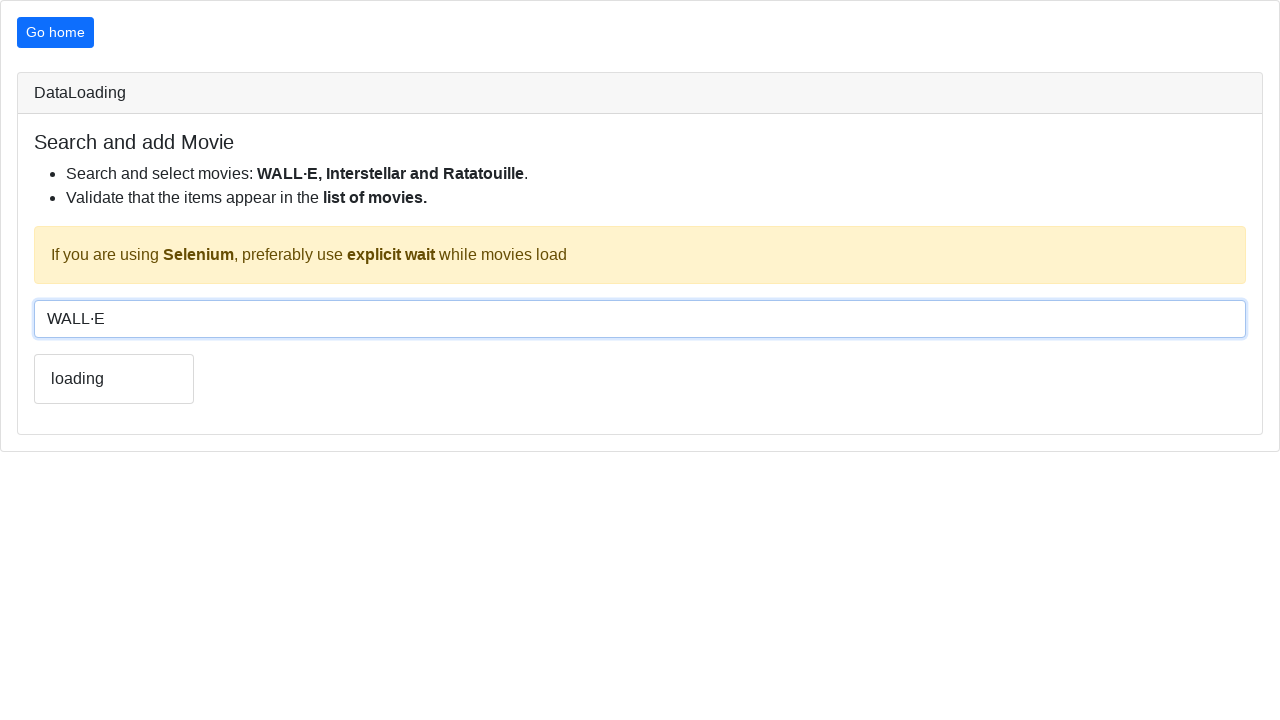

Movie search results appeared for 'WALL·E'
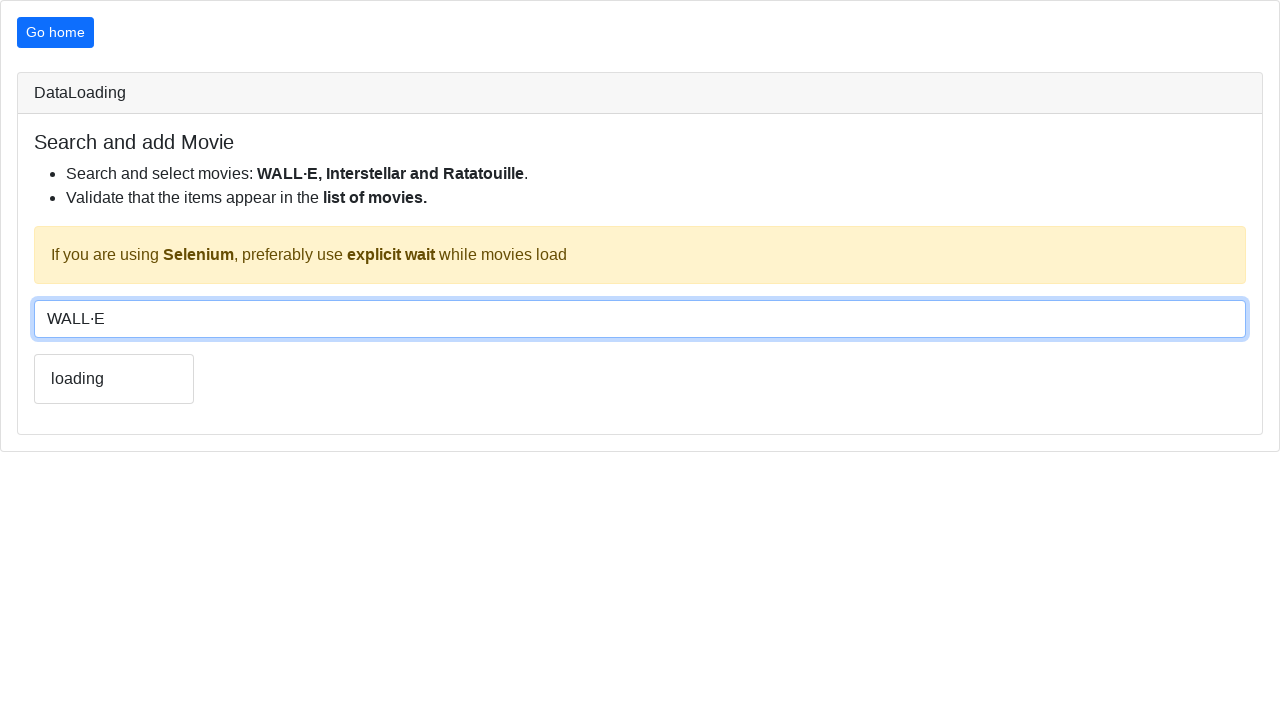

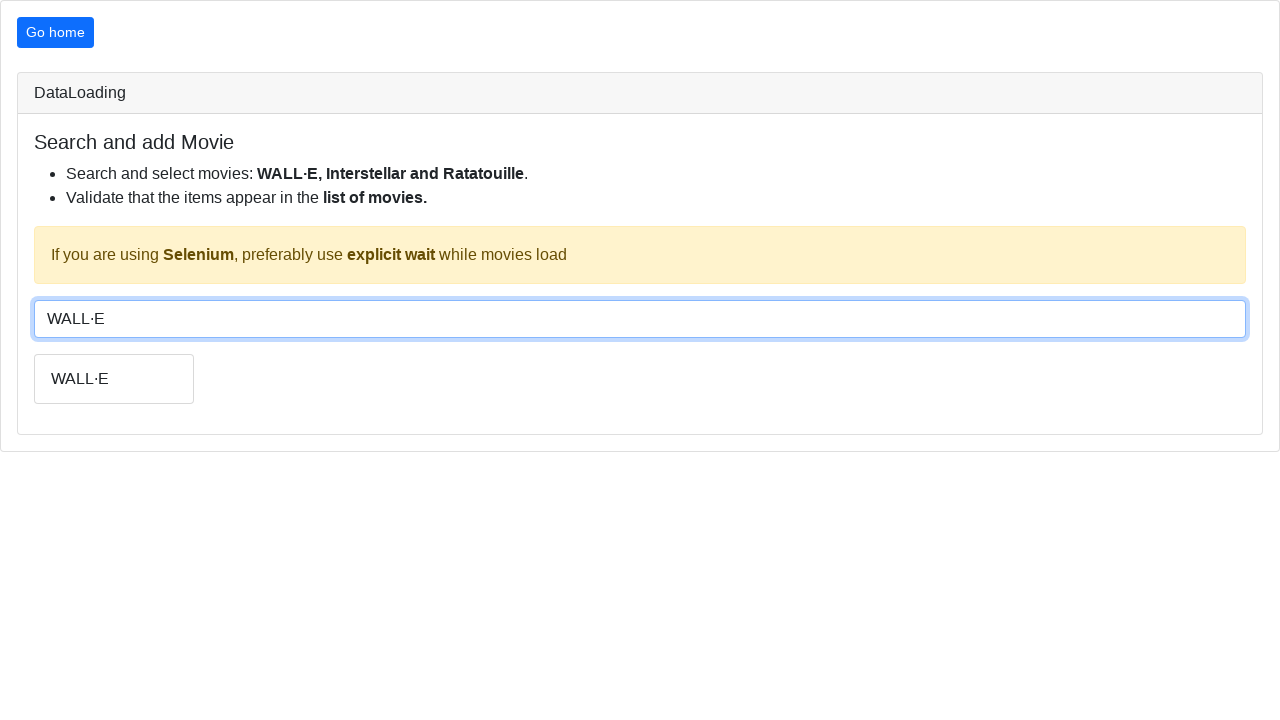